Searches for "selenium" on dev.to website and submits the search form

Starting URL: https://dev.to/

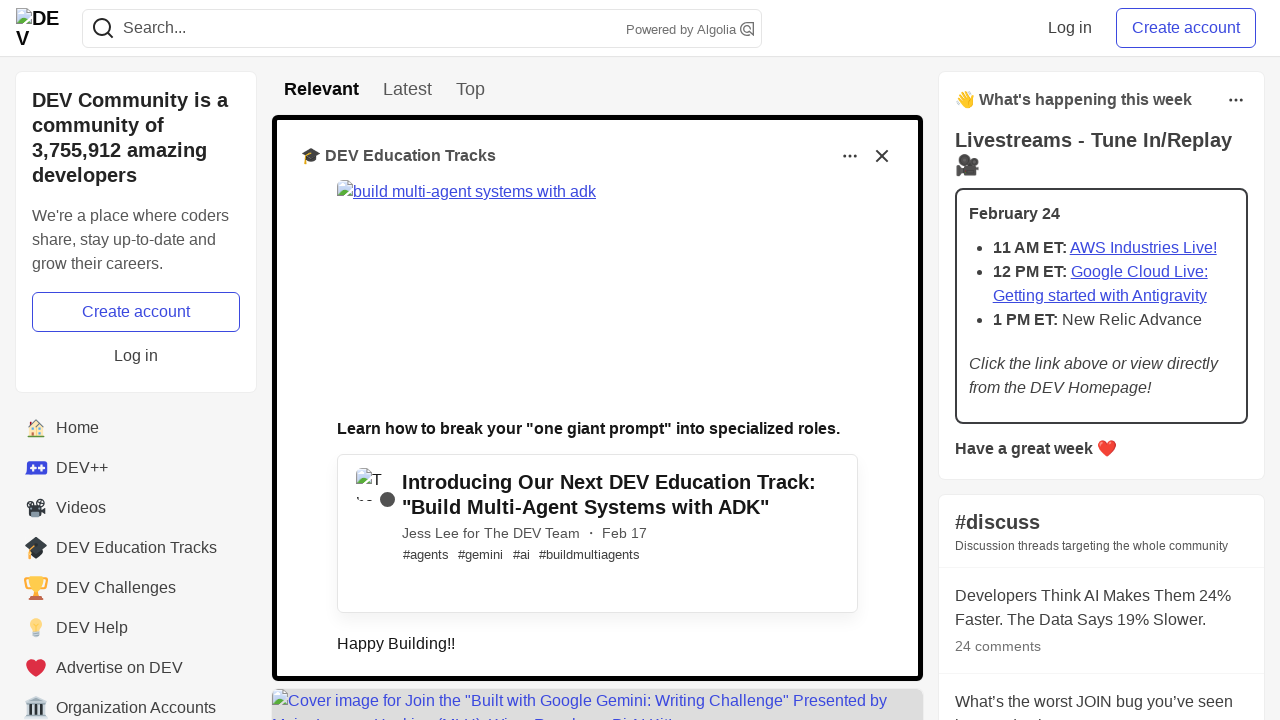

Filled search field with 'selenium' on input[name='q']
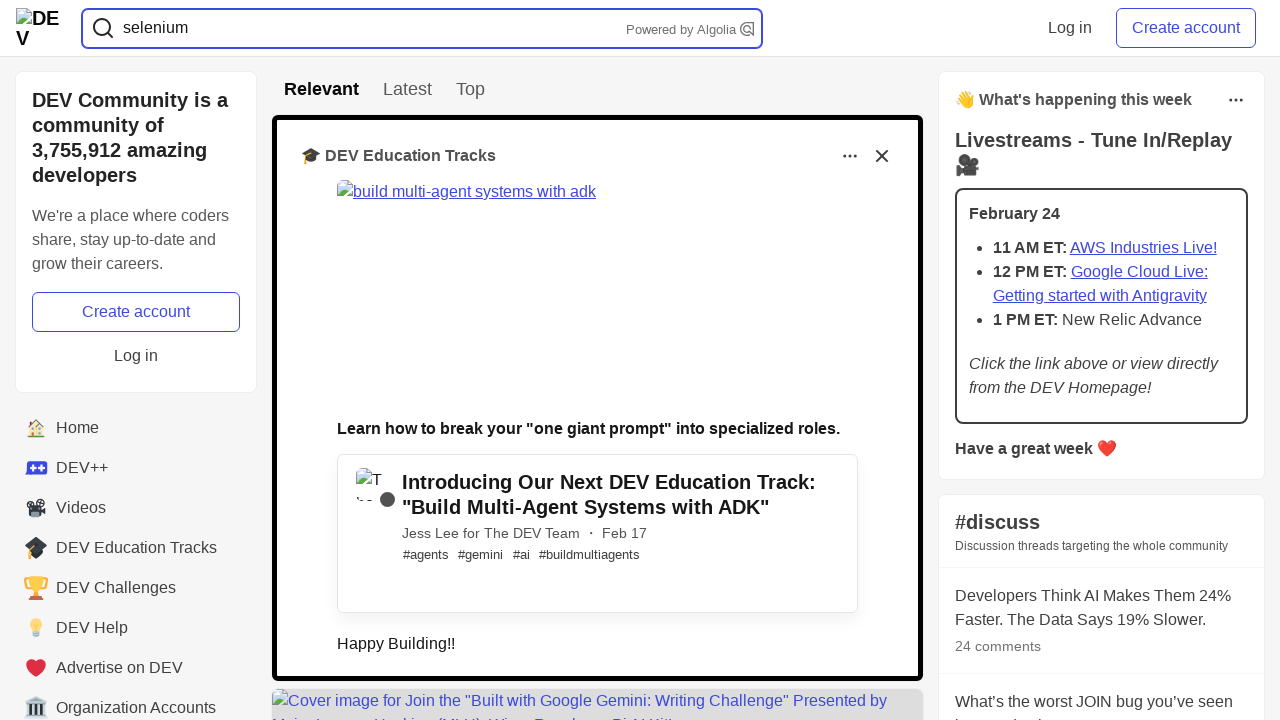

Clicked search submit button to search for 'selenium' at (103, 28) on xpath=//header/div[1]/div[1]/form[1]/div[1]/div[1]/button[1]
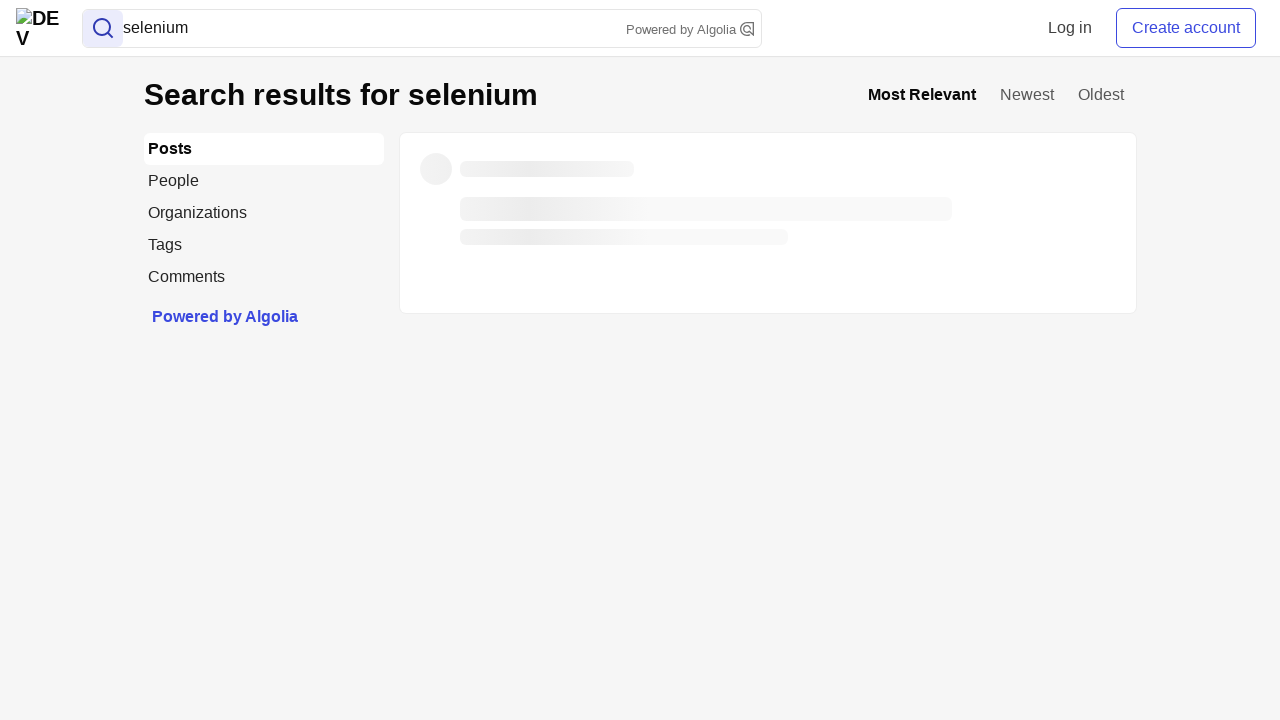

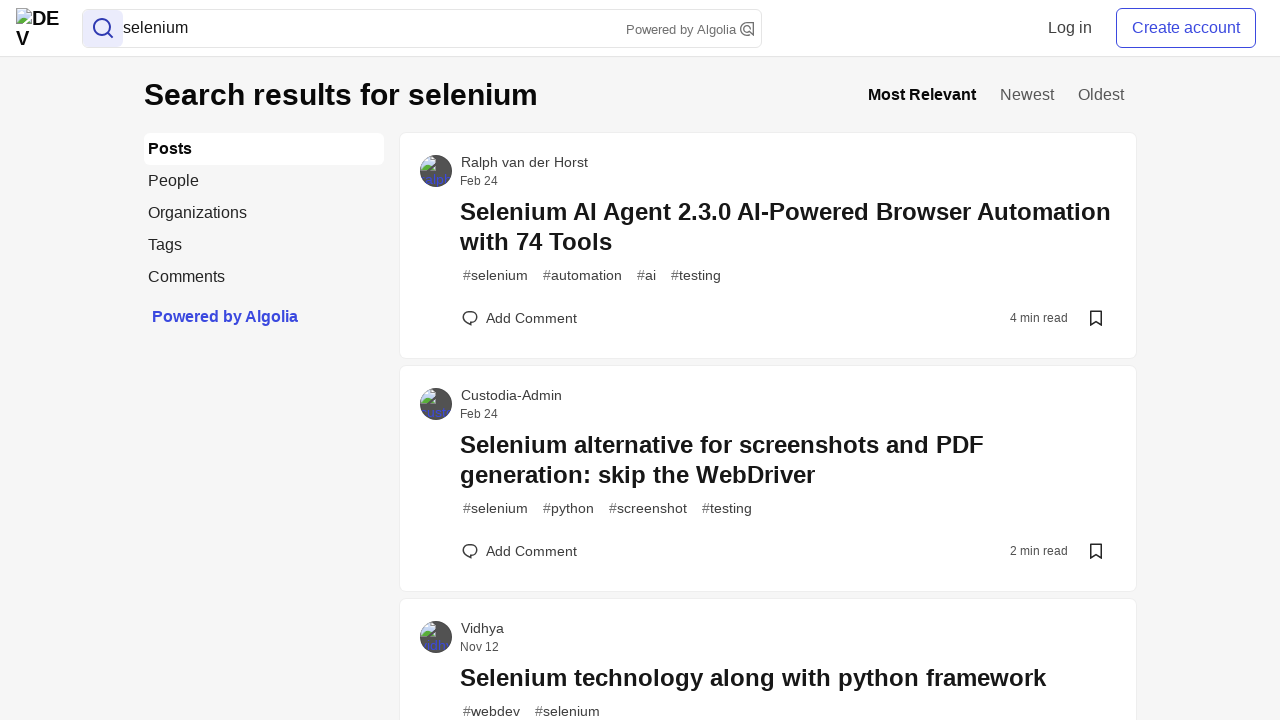